Tests clearing the complete state of all items by checking and then unchecking the "Mark all as complete" checkbox.

Starting URL: https://demo.playwright.dev/todomvc

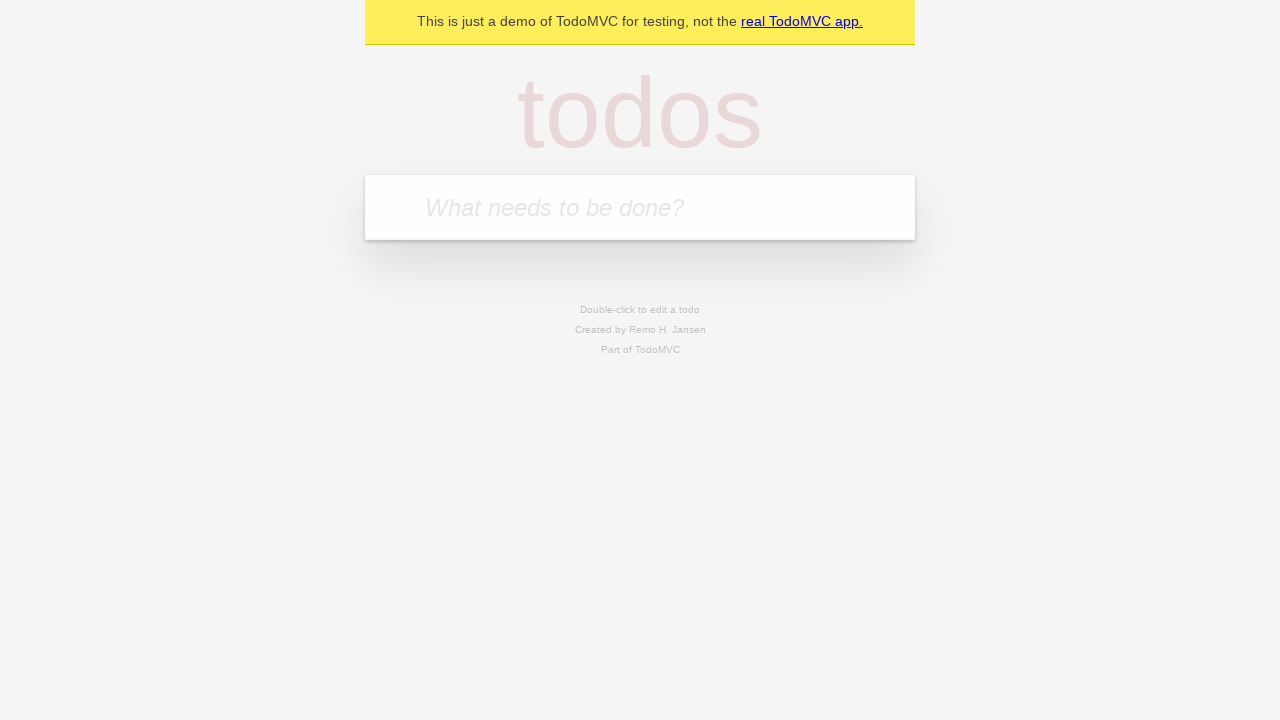

Navigated to TodoMVC demo application
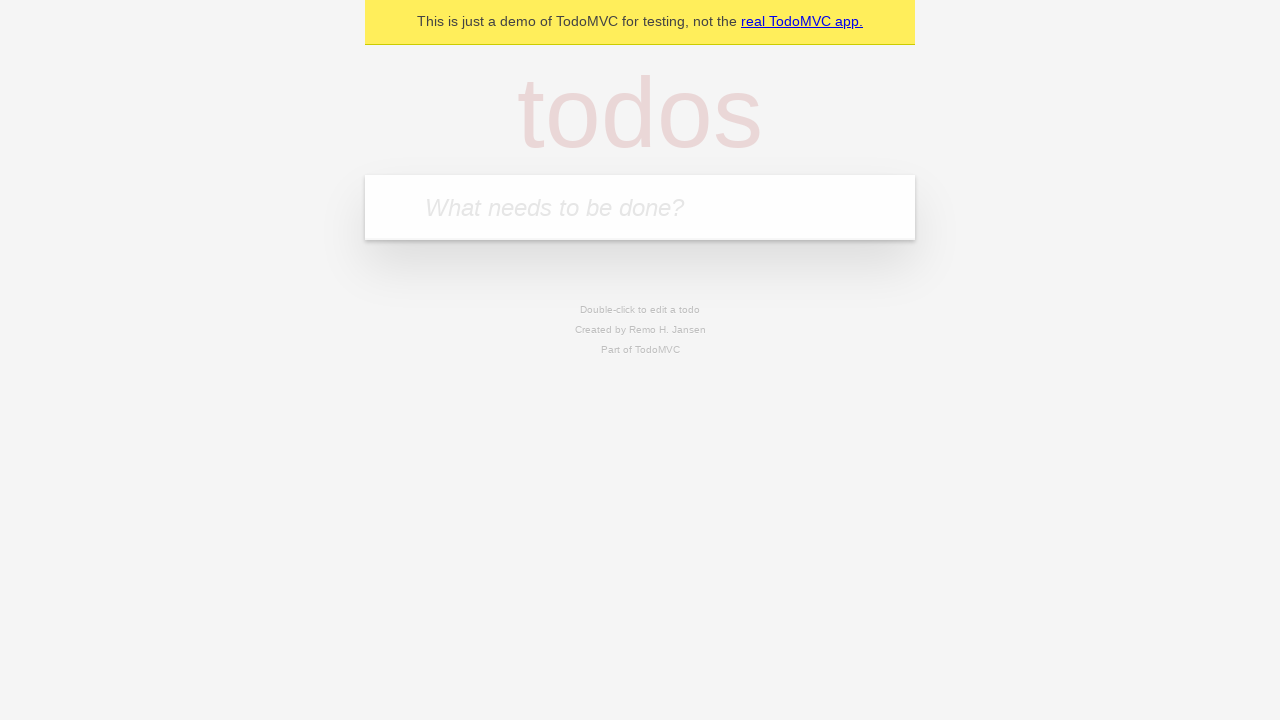

Located the new todo input field
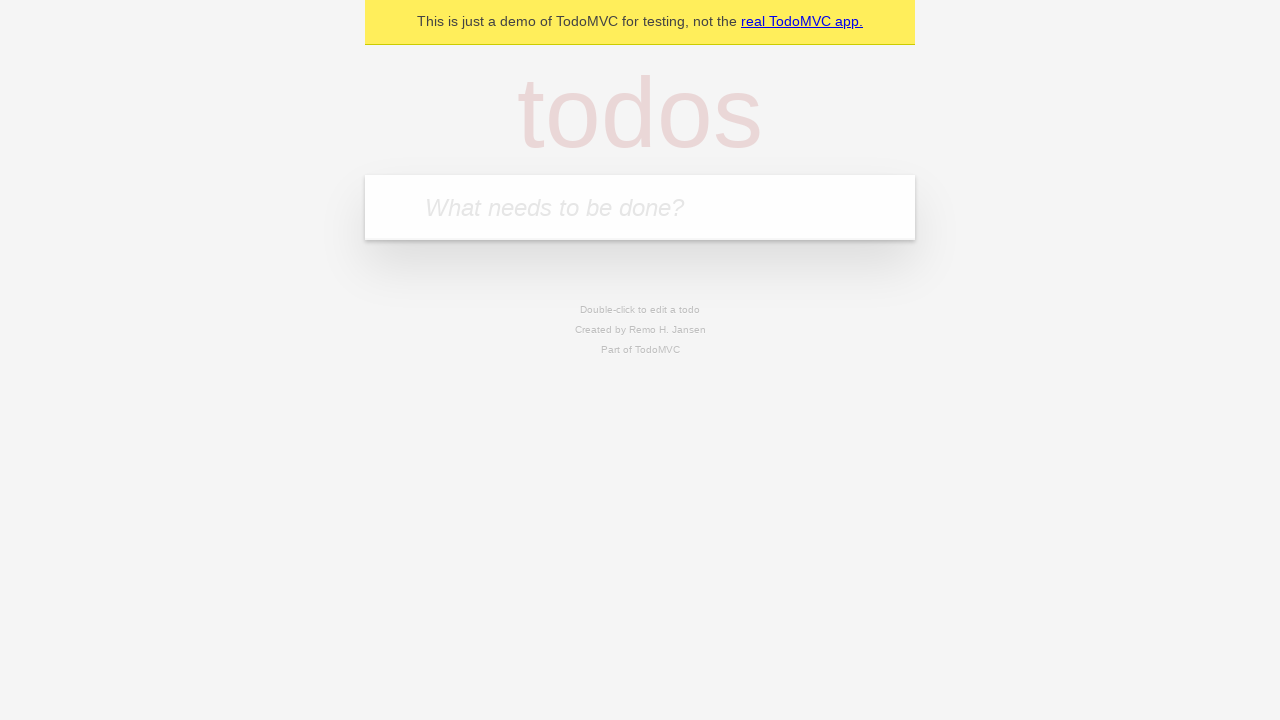

Filled new todo input with 'buy some cheese' on internal:attr=[placeholder="What needs to be done?"i]
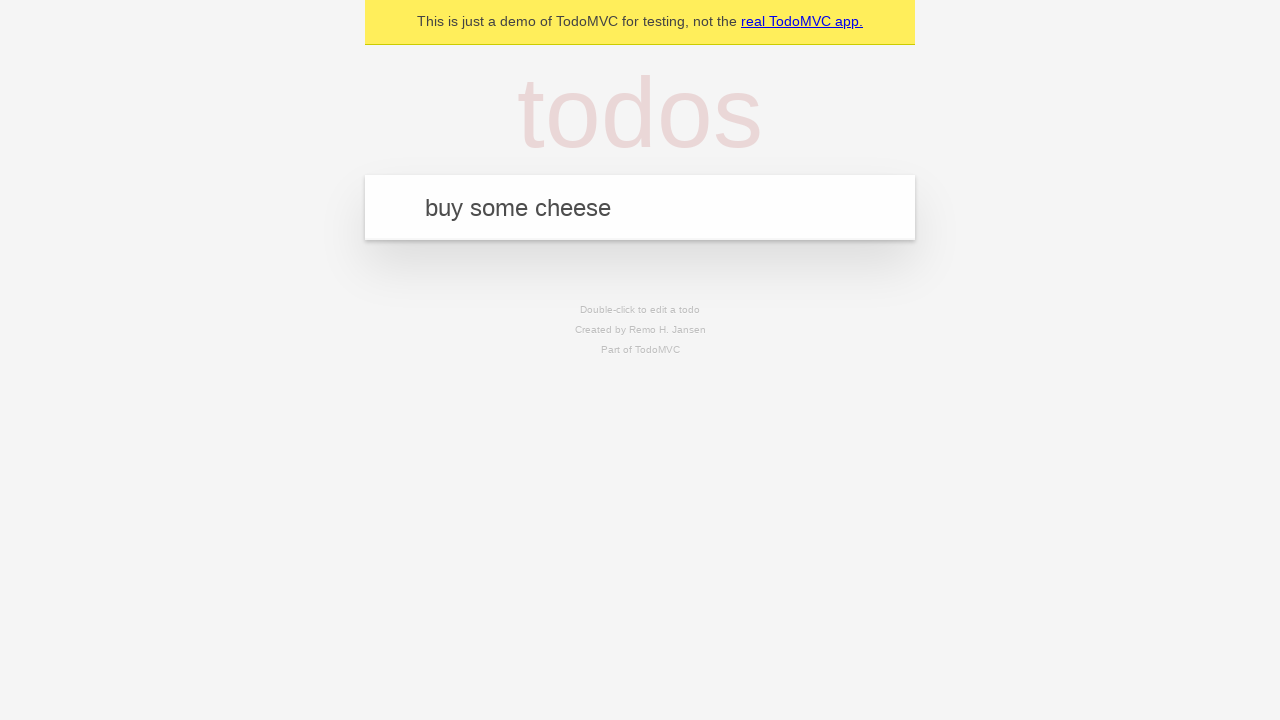

Pressed Enter to add todo 'buy some cheese' on internal:attr=[placeholder="What needs to be done?"i]
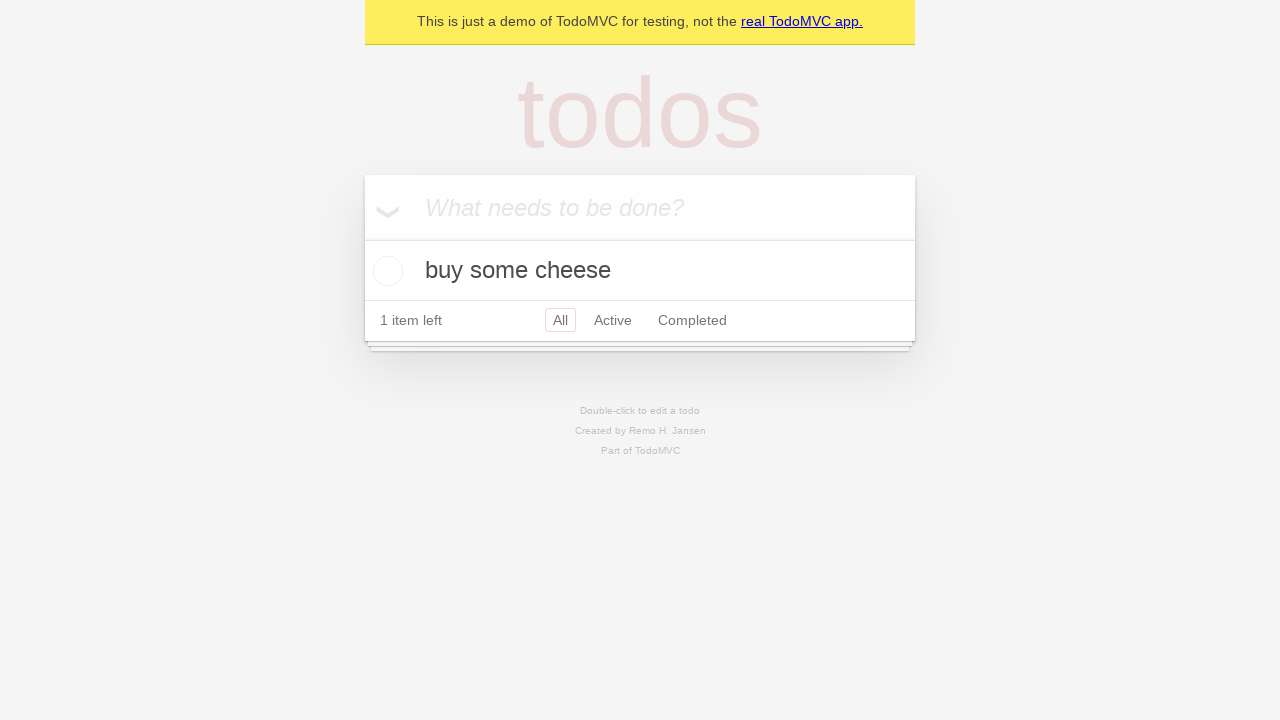

Filled new todo input with 'feed the cat' on internal:attr=[placeholder="What needs to be done?"i]
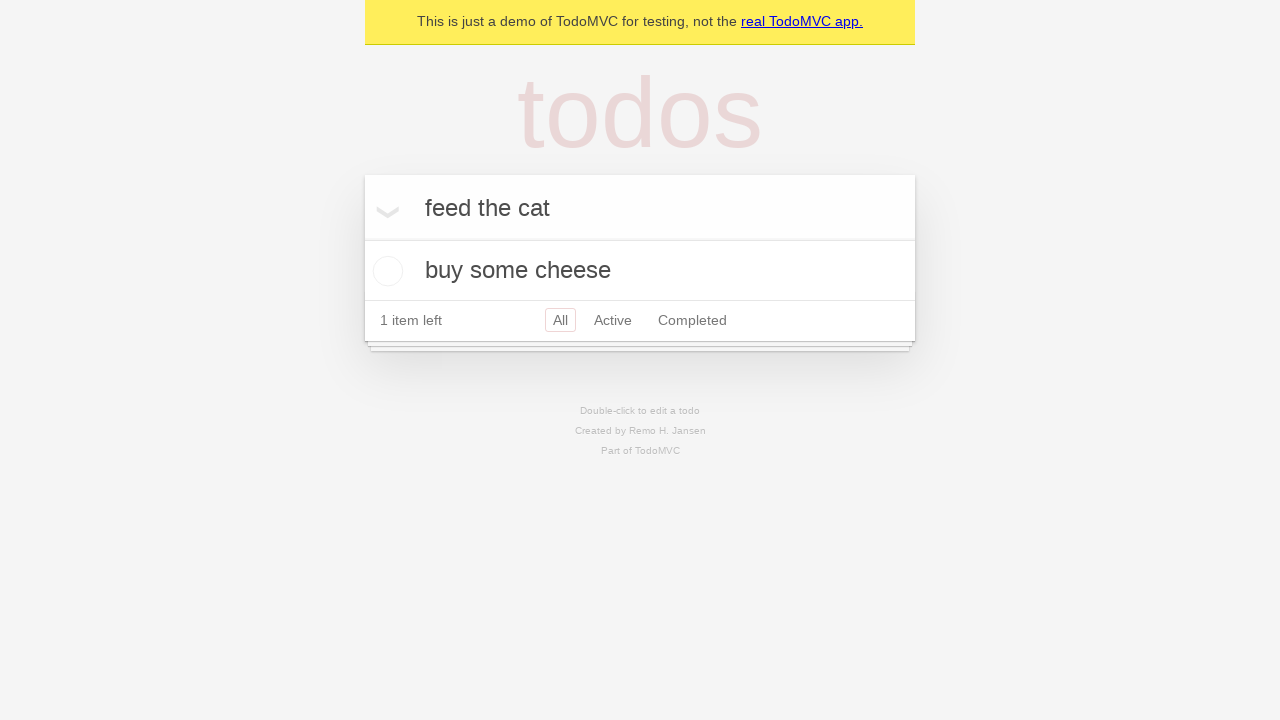

Pressed Enter to add todo 'feed the cat' on internal:attr=[placeholder="What needs to be done?"i]
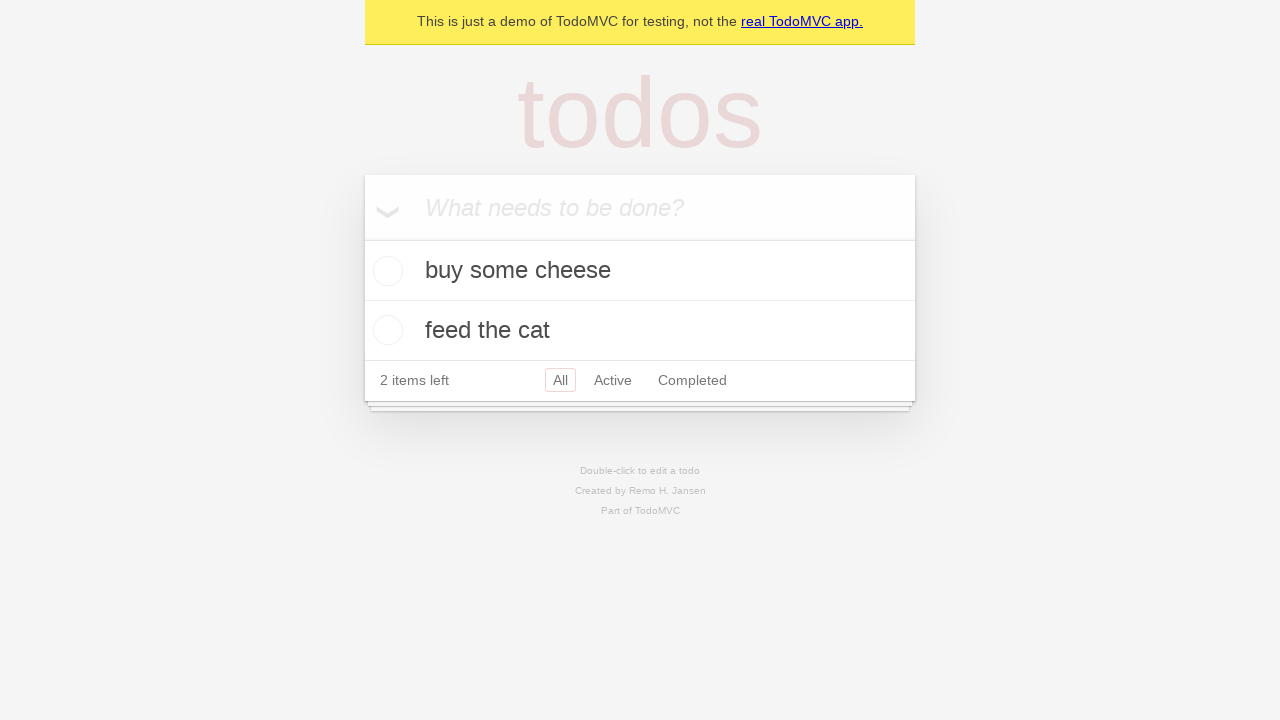

Filled new todo input with 'book a doctors appointment' on internal:attr=[placeholder="What needs to be done?"i]
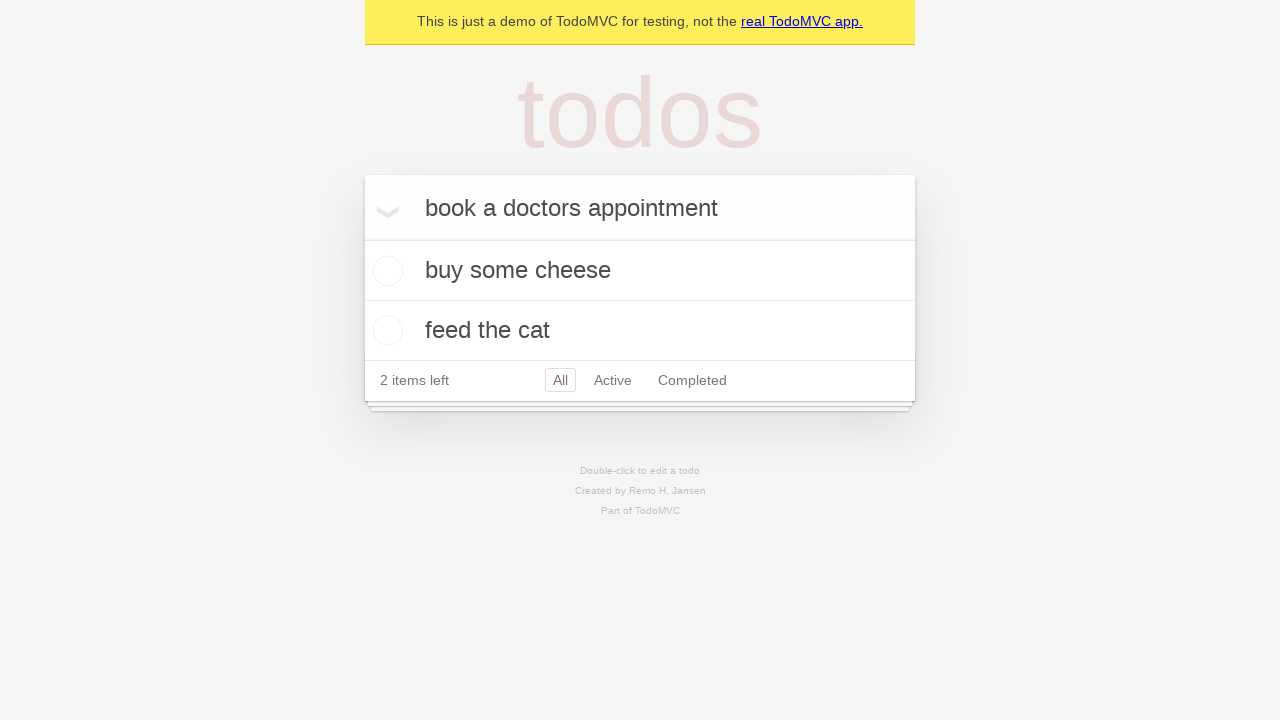

Pressed Enter to add todo 'book a doctors appointment' on internal:attr=[placeholder="What needs to be done?"i]
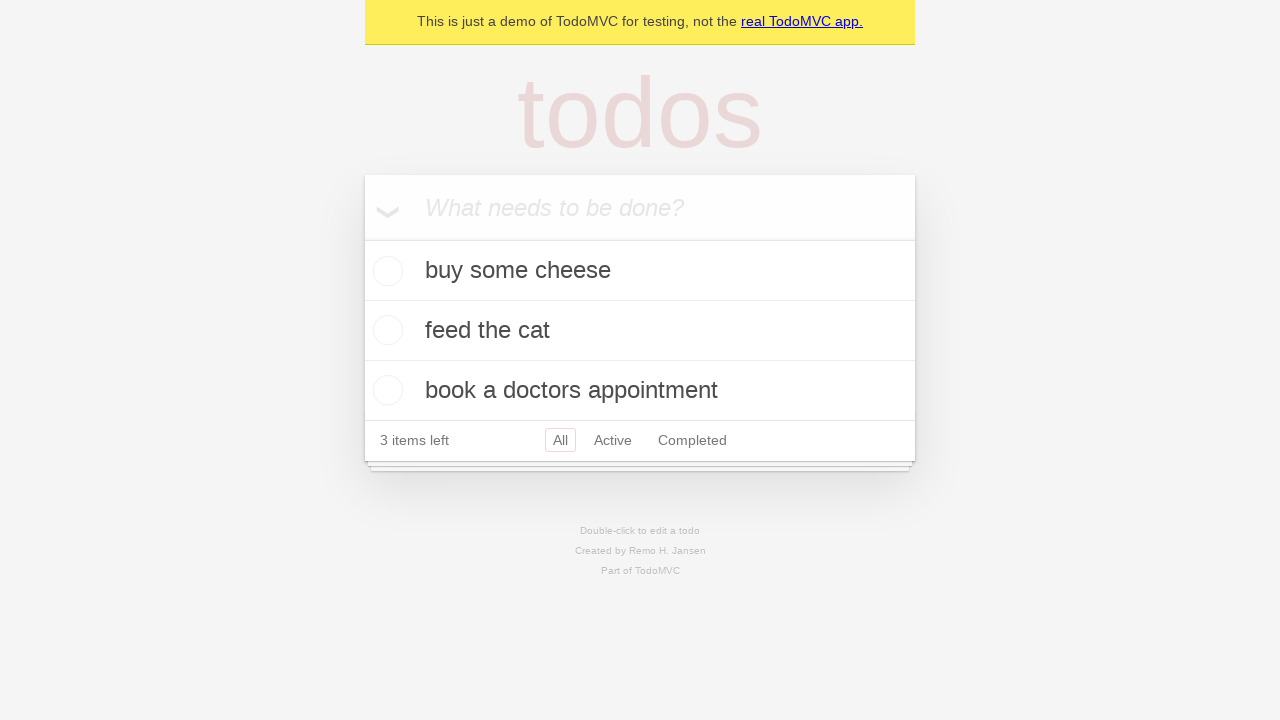

Located the 'Mark all as complete' checkbox
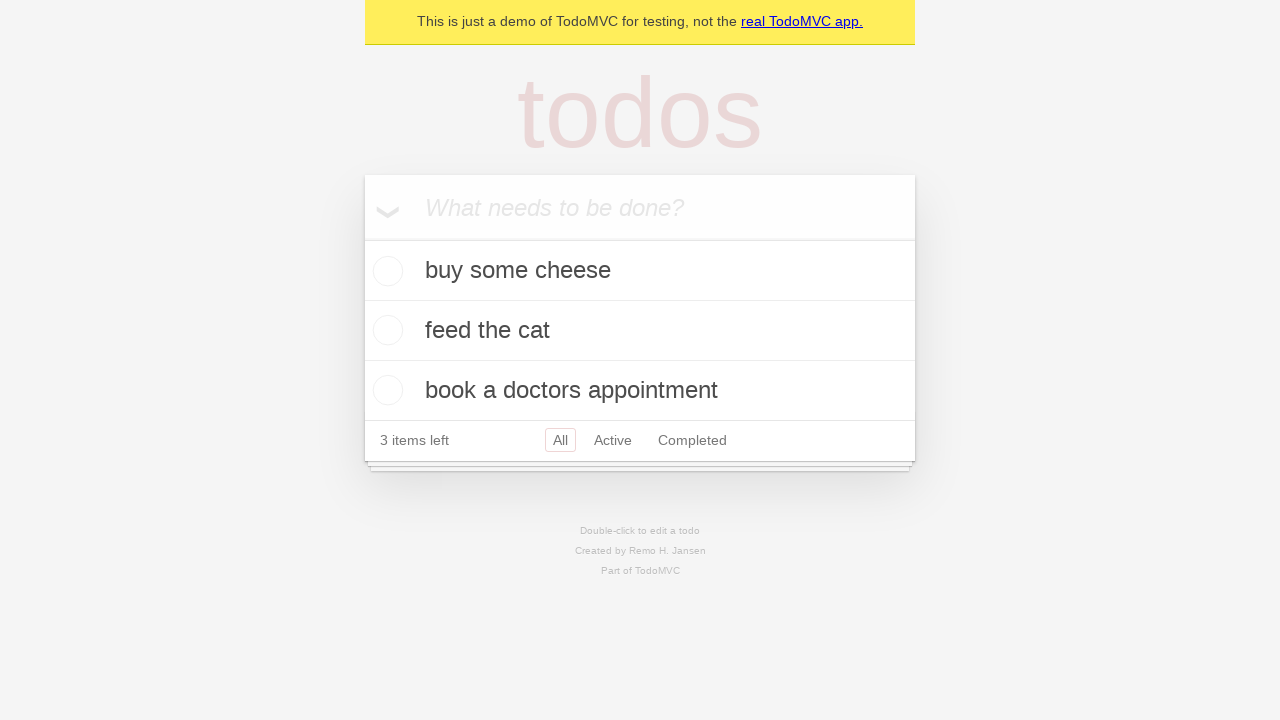

Checked the 'Mark all as complete' checkbox to mark all todos as complete at (362, 238) on internal:label="Mark all as complete"i
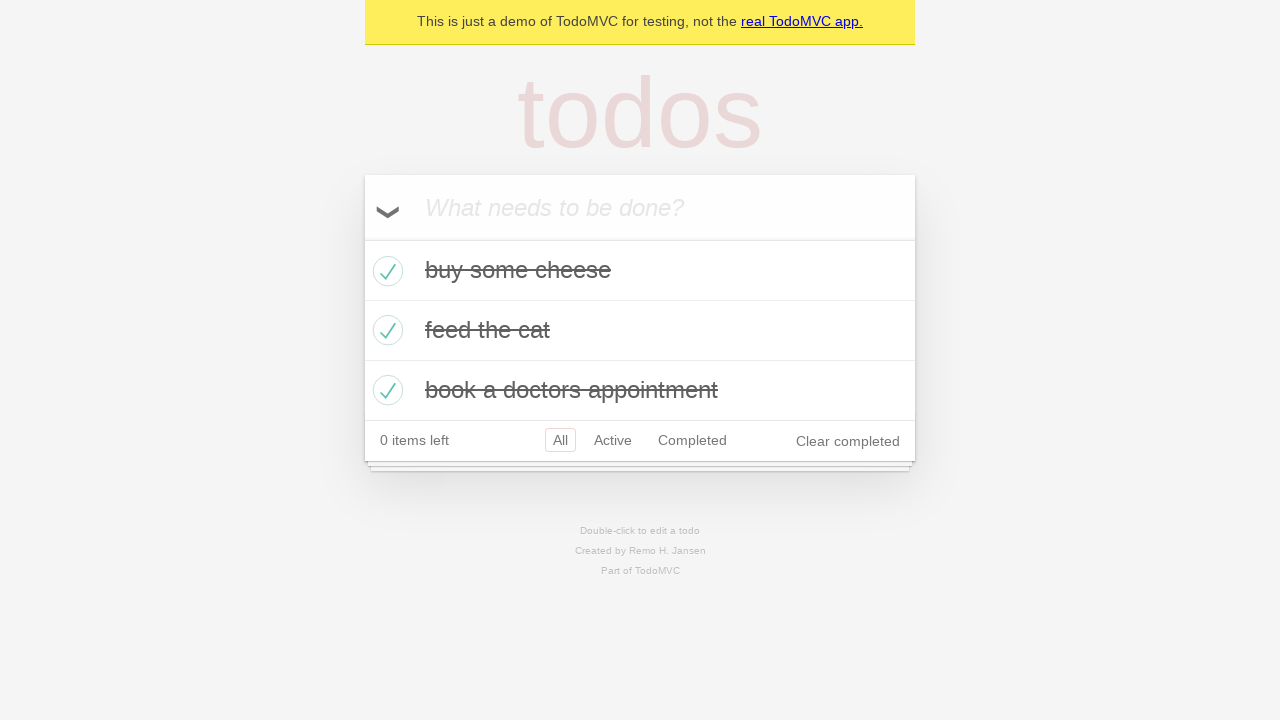

Unchecked the 'Mark all as complete' checkbox to clear the complete state of all items at (362, 238) on internal:label="Mark all as complete"i
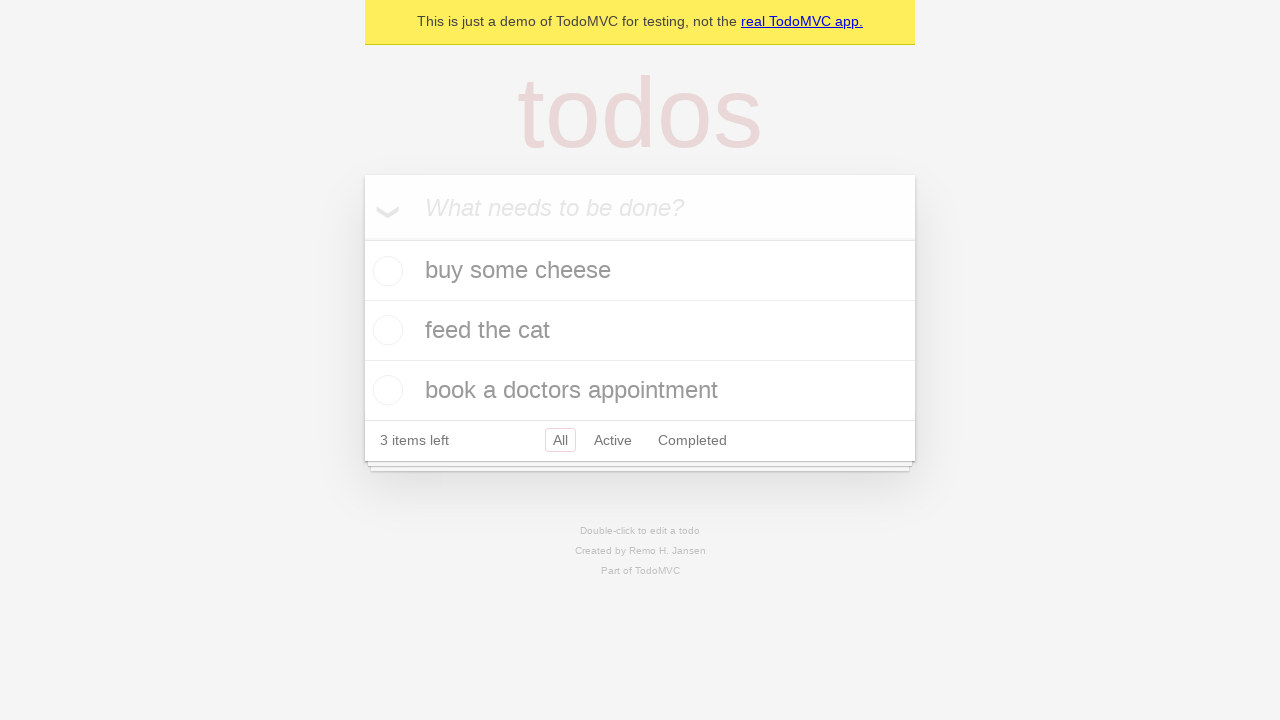

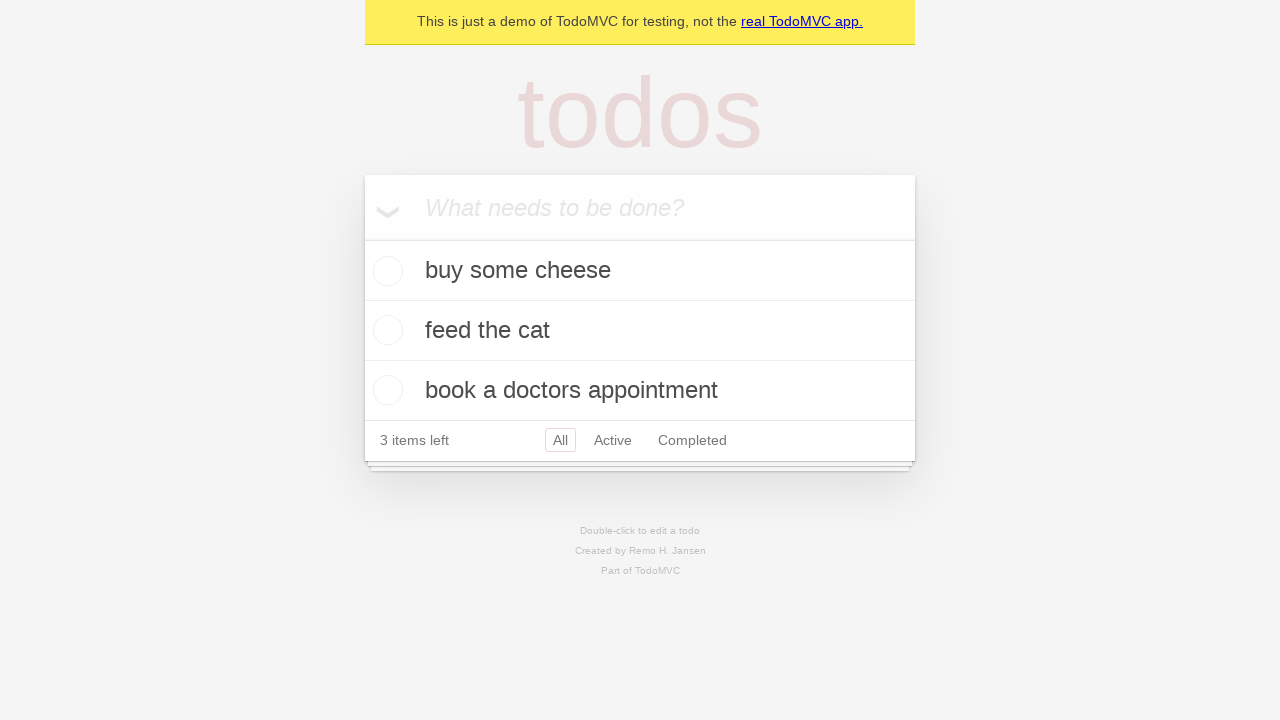